Tests JavaScript prompt alert functionality by switching to an iframe, triggering a prompt dialog, entering text, and accepting it

Starting URL: https://www.w3schools.com/jsref/tryit.asp?filename=tryjsref_prompt

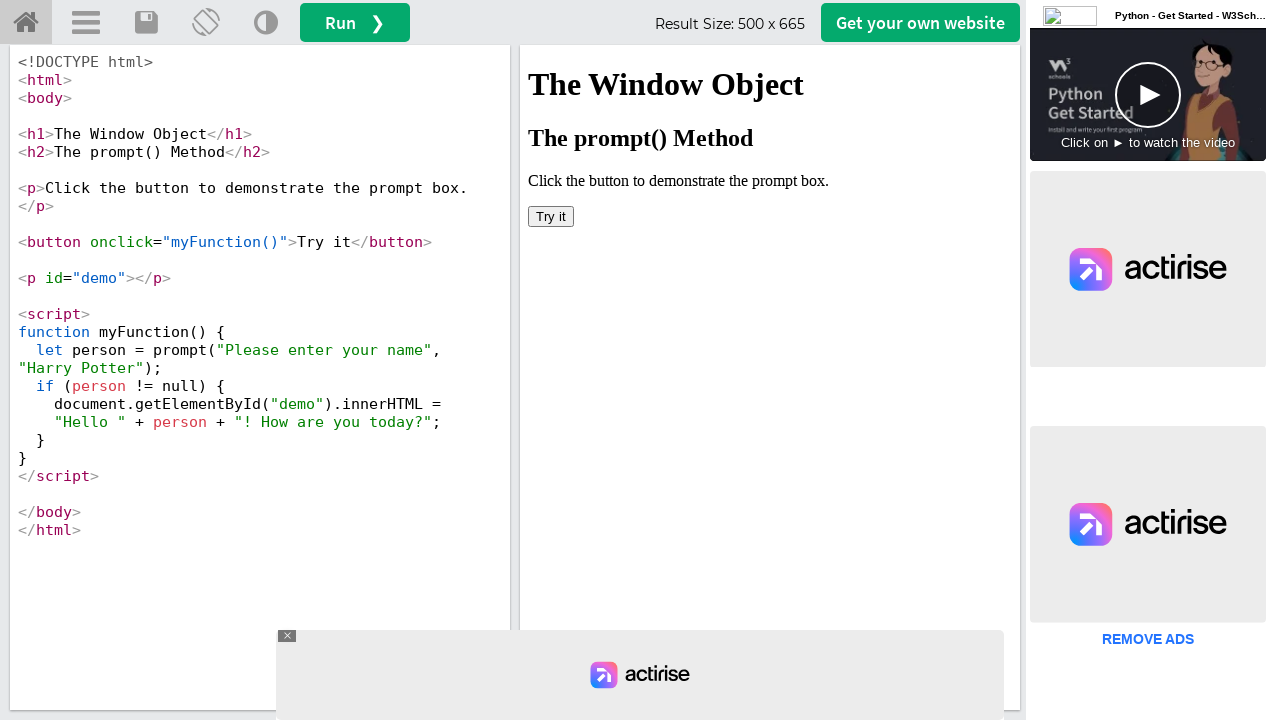

Located iframe with ID 'iframeResult' containing the demo
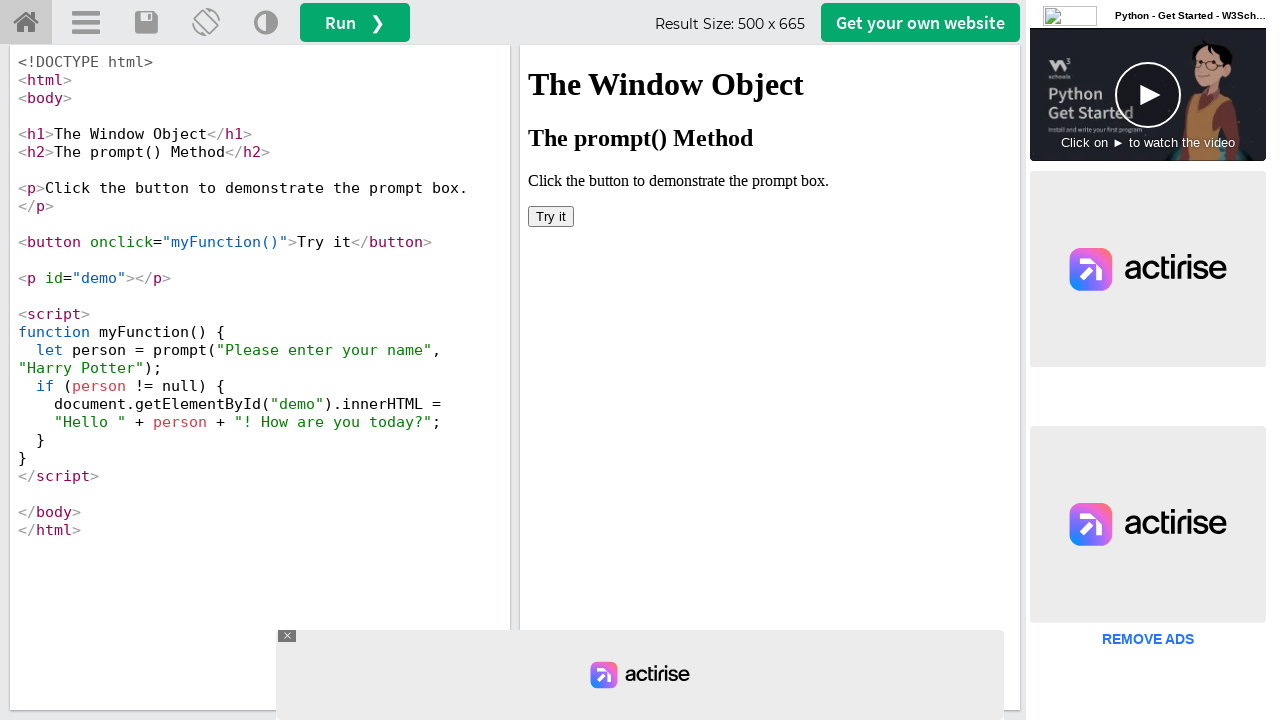

Clicked button in iframe to trigger prompt dialog at (551, 216) on #iframeResult >> internal:control=enter-frame >> xpath=/html/body/button
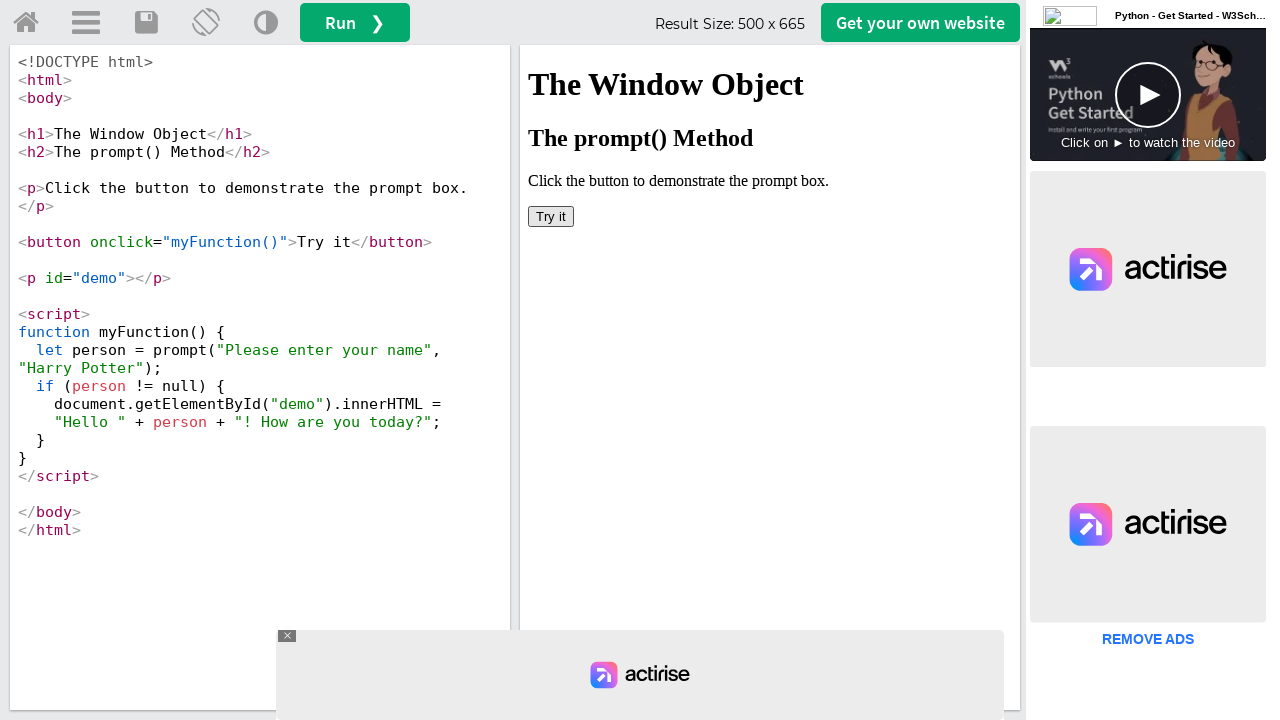

Set up dialog handler to accept prompt with text 'John Smith'
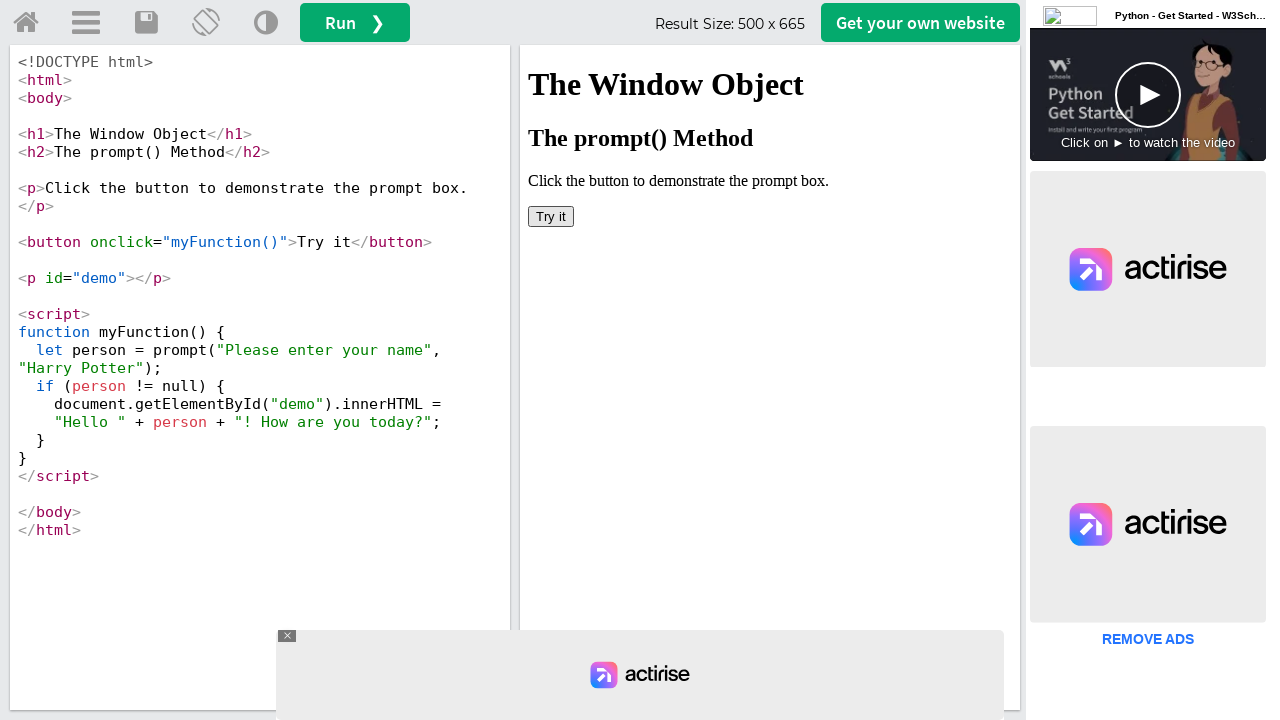

Clicked button again to trigger the prompt dialog at (551, 216) on #iframeResult >> internal:control=enter-frame >> xpath=/html/body/button
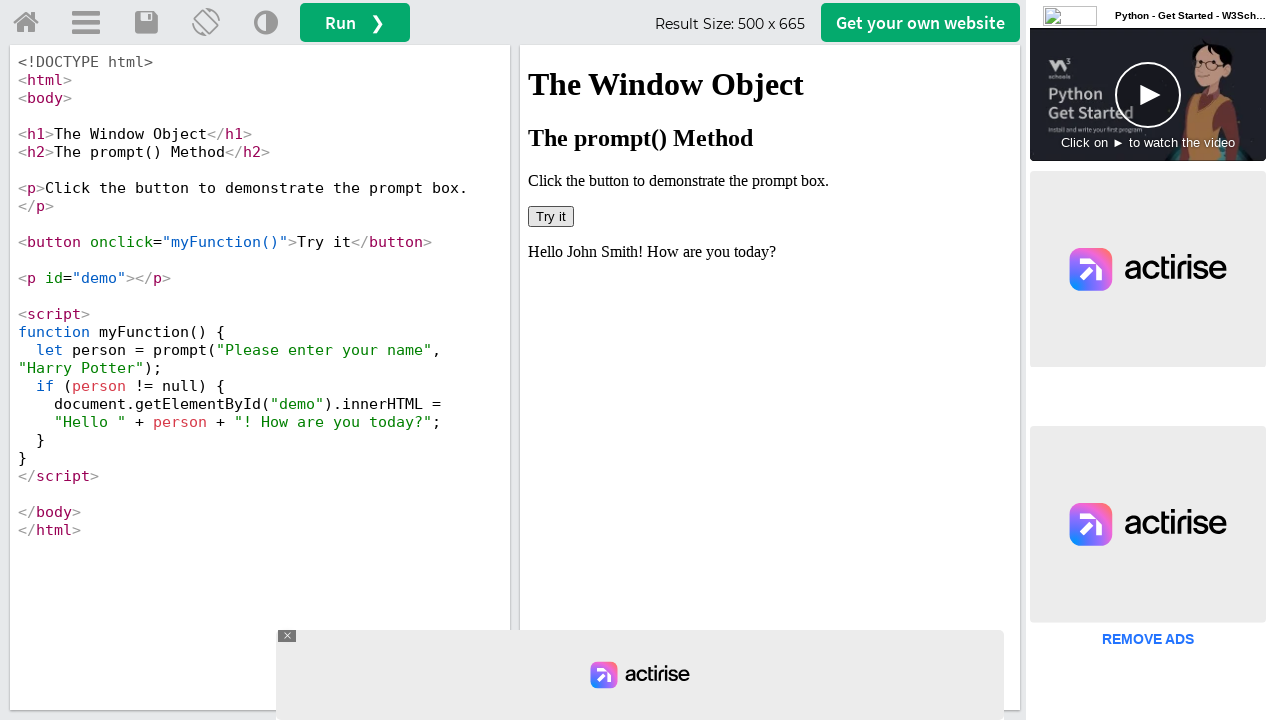

Waited 1 second for dialog to be processed
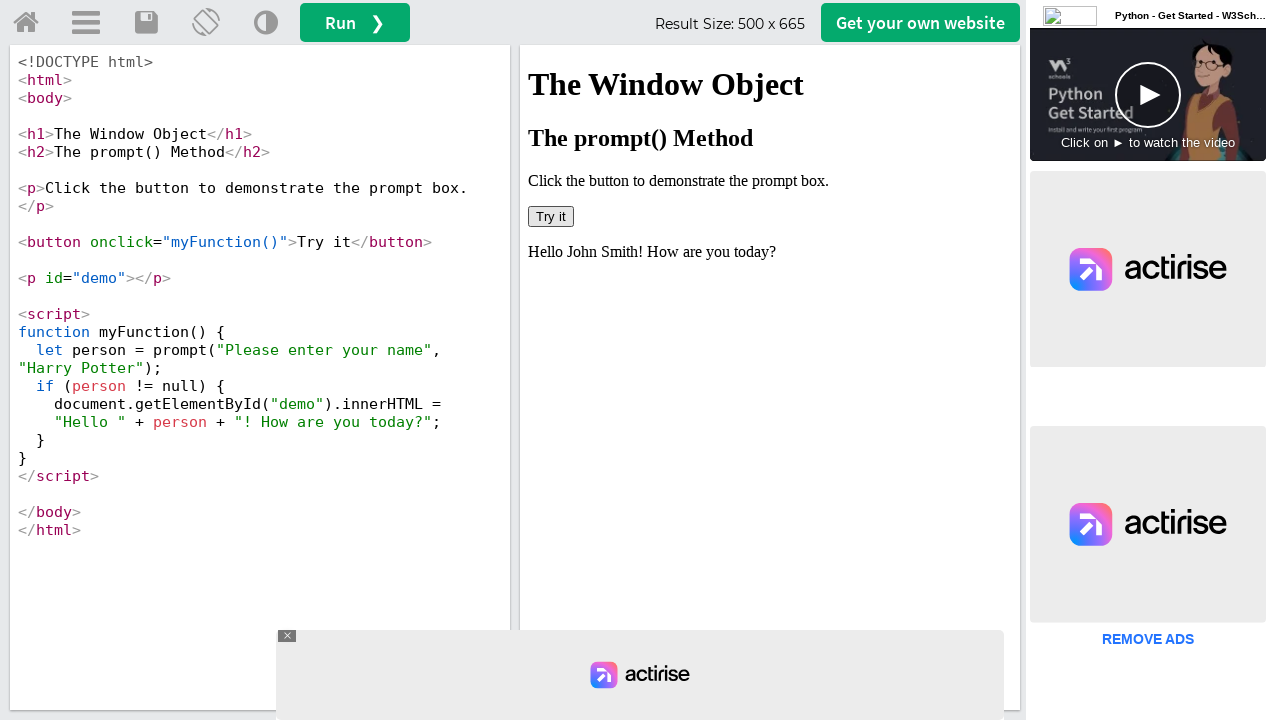

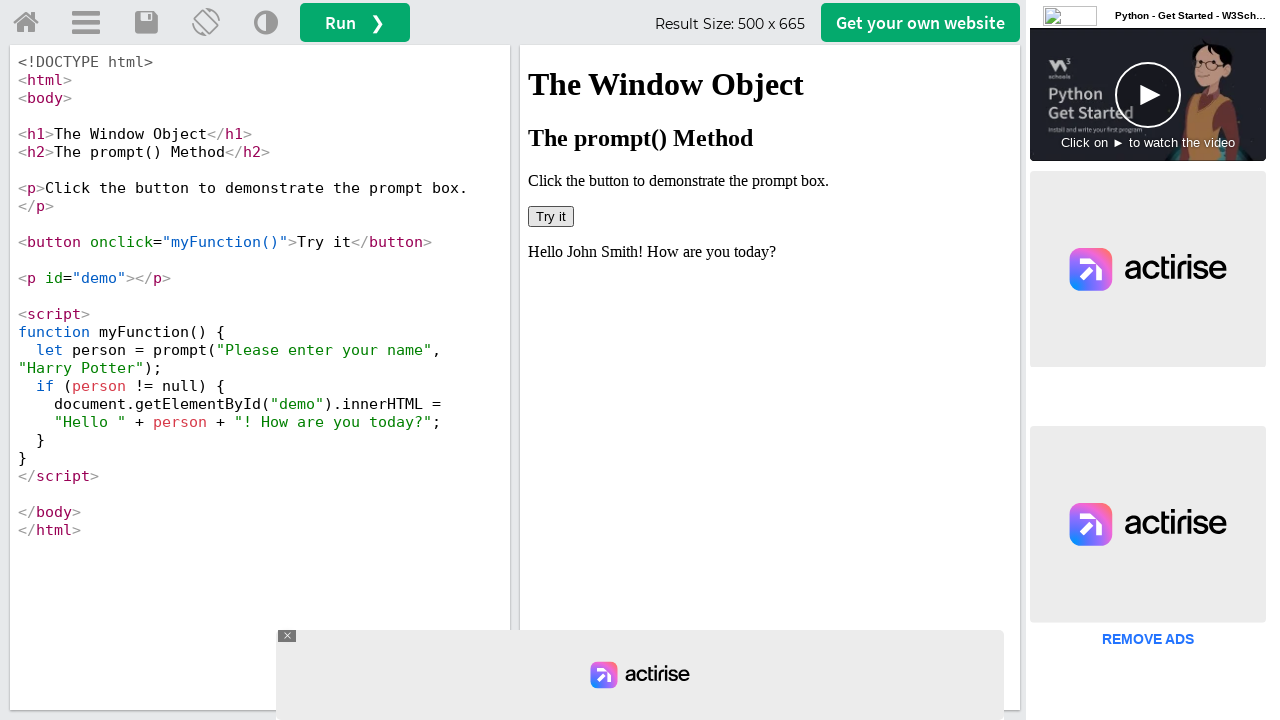